Tests the Sri Lankan railway schedule search functionality by selecting start and end stations from dropdowns and clicking the search button to view train schedules.

Starting URL: https://eservices.railway.gov.lk/schedule

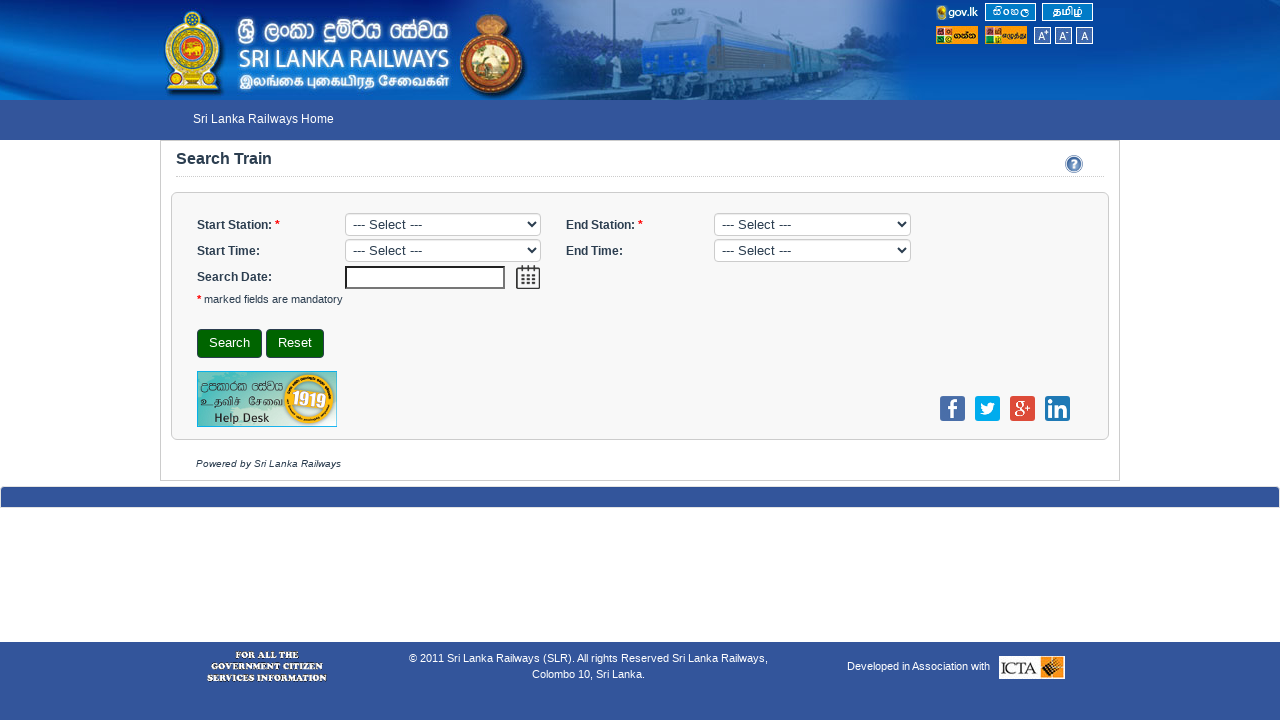

Waited for page to load (domcontentloaded)
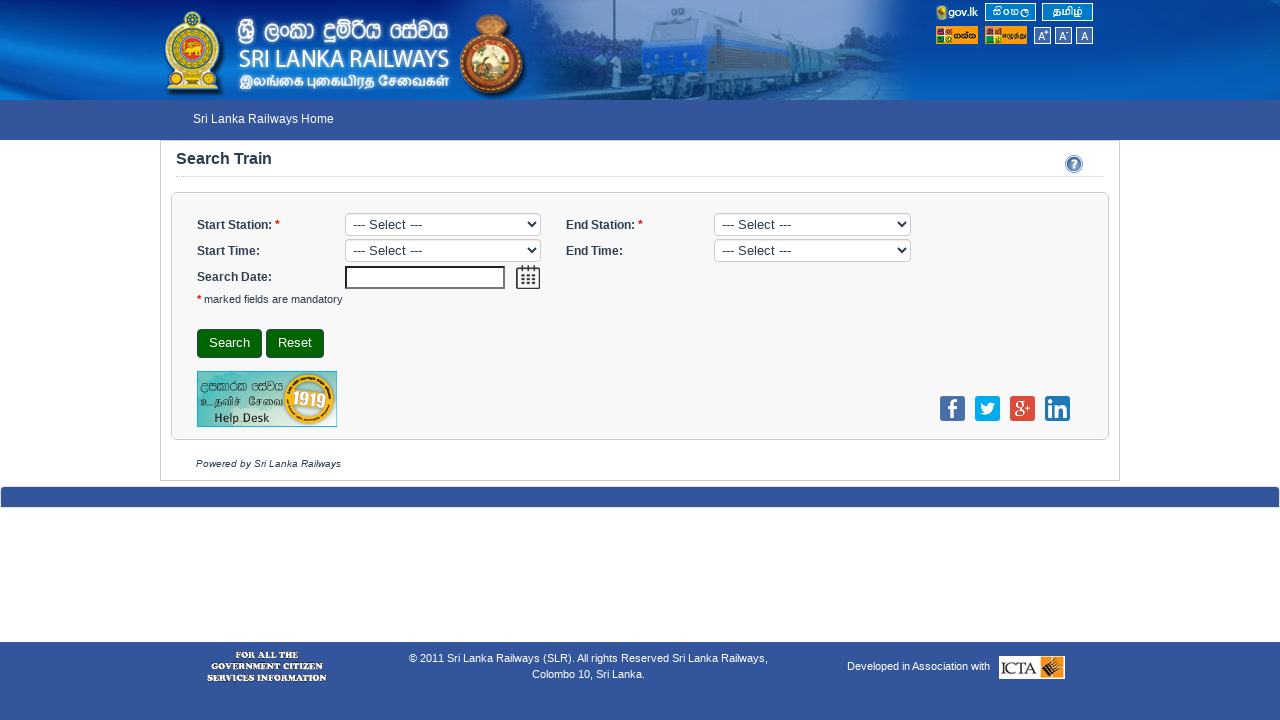

Selected start station from dropdown (index 1) on #startStation
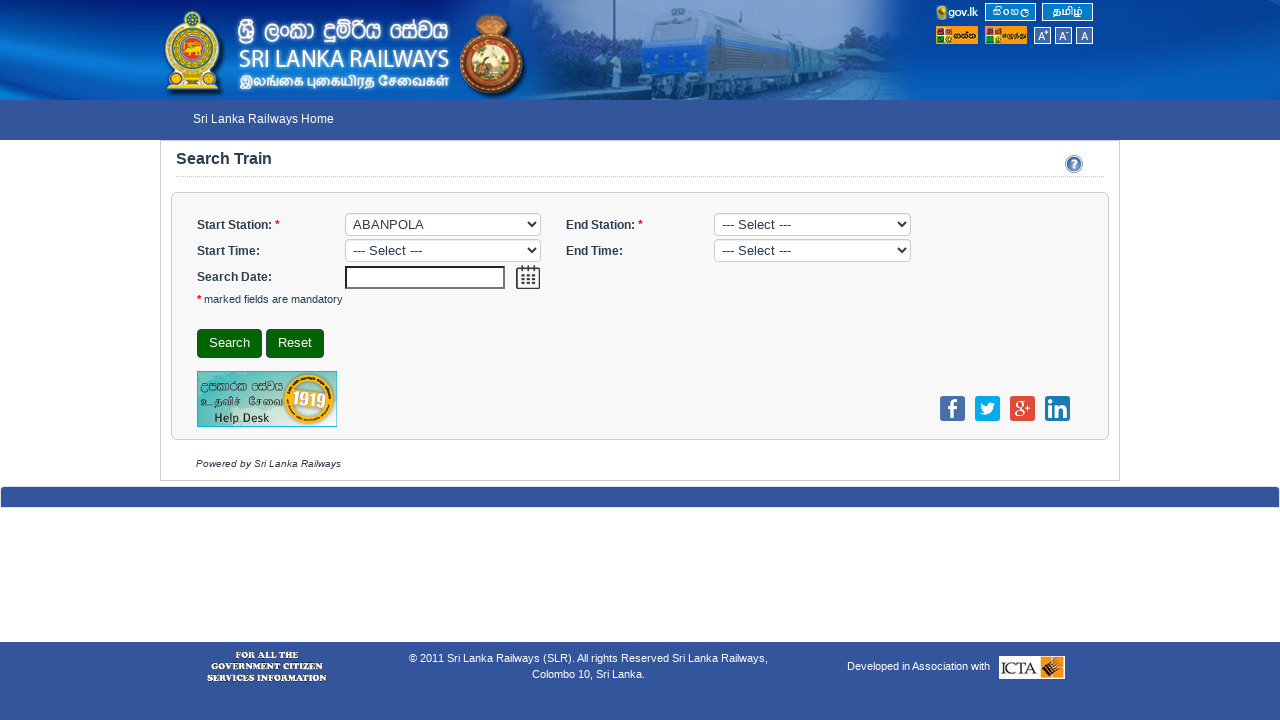

Selected end station from dropdown (index 2) on #endStation
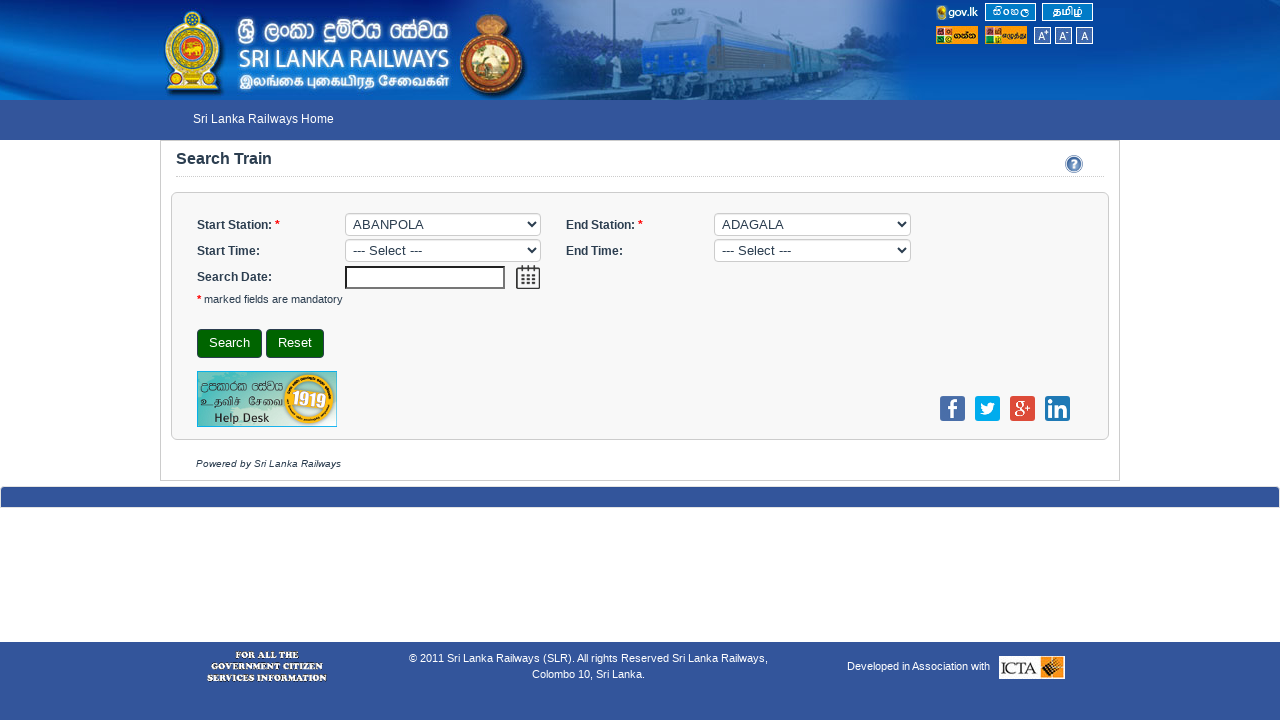

Clicked search button at (230, 344) on #search_form_id div div button:first-of-type
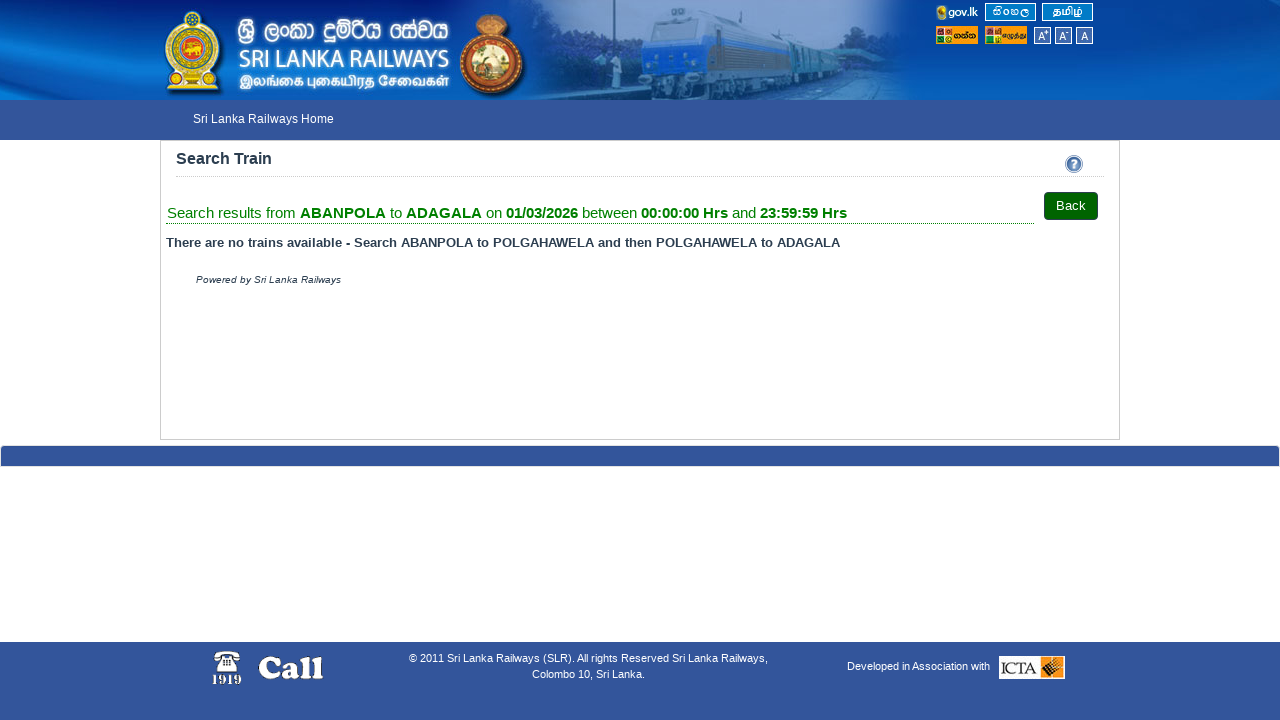

Train schedule search results loaded successfully
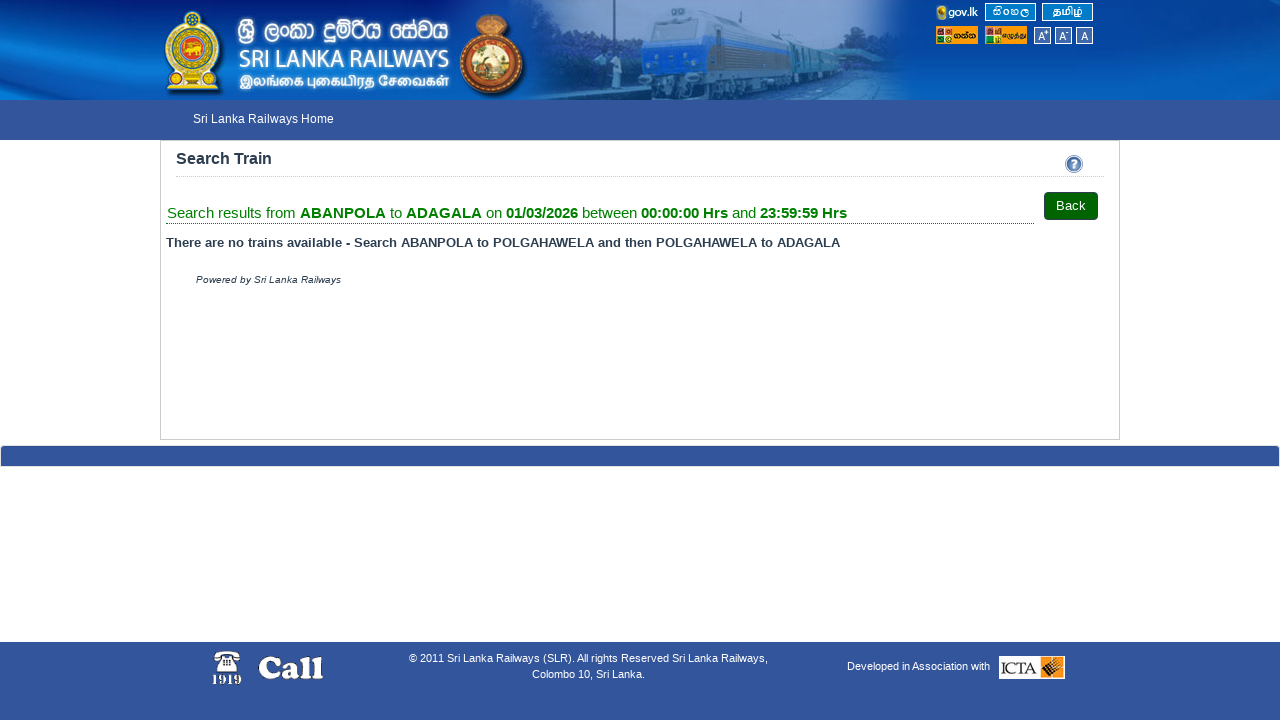

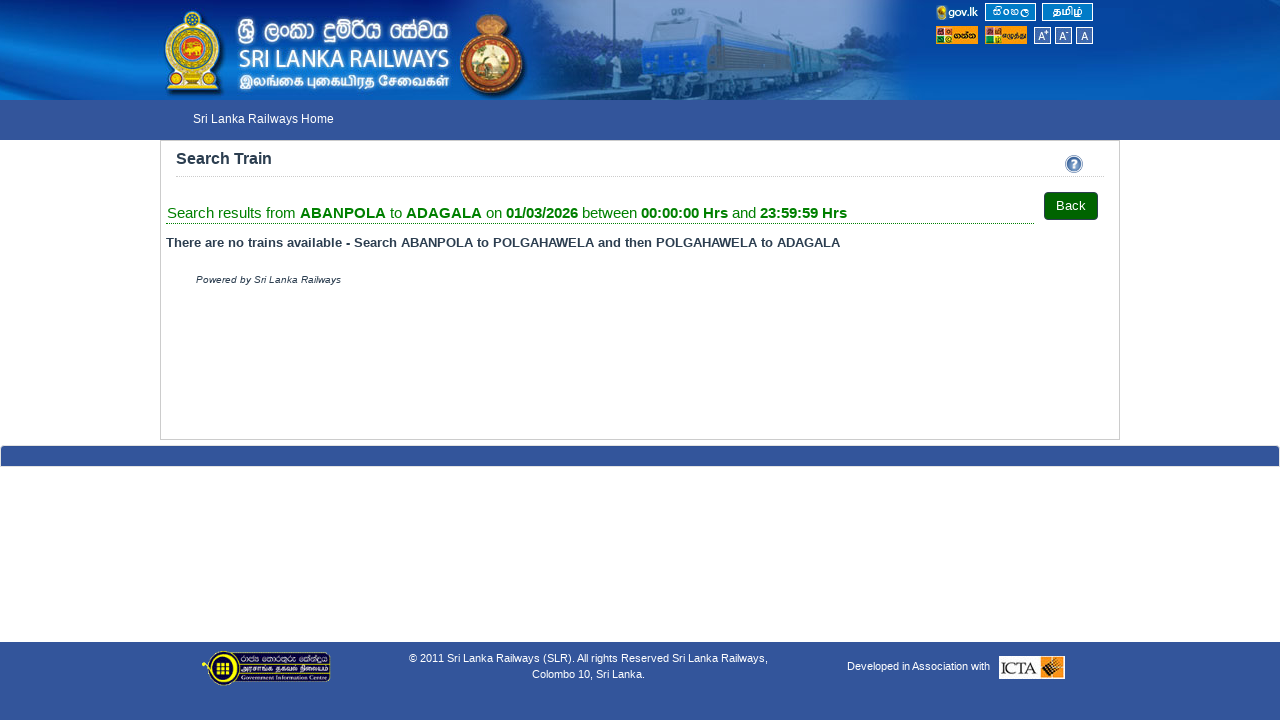